Tests browser alert functionality by triggering a prompt alert, entering text, and accepting it

Starting URL: https://demoqa.com/alerts

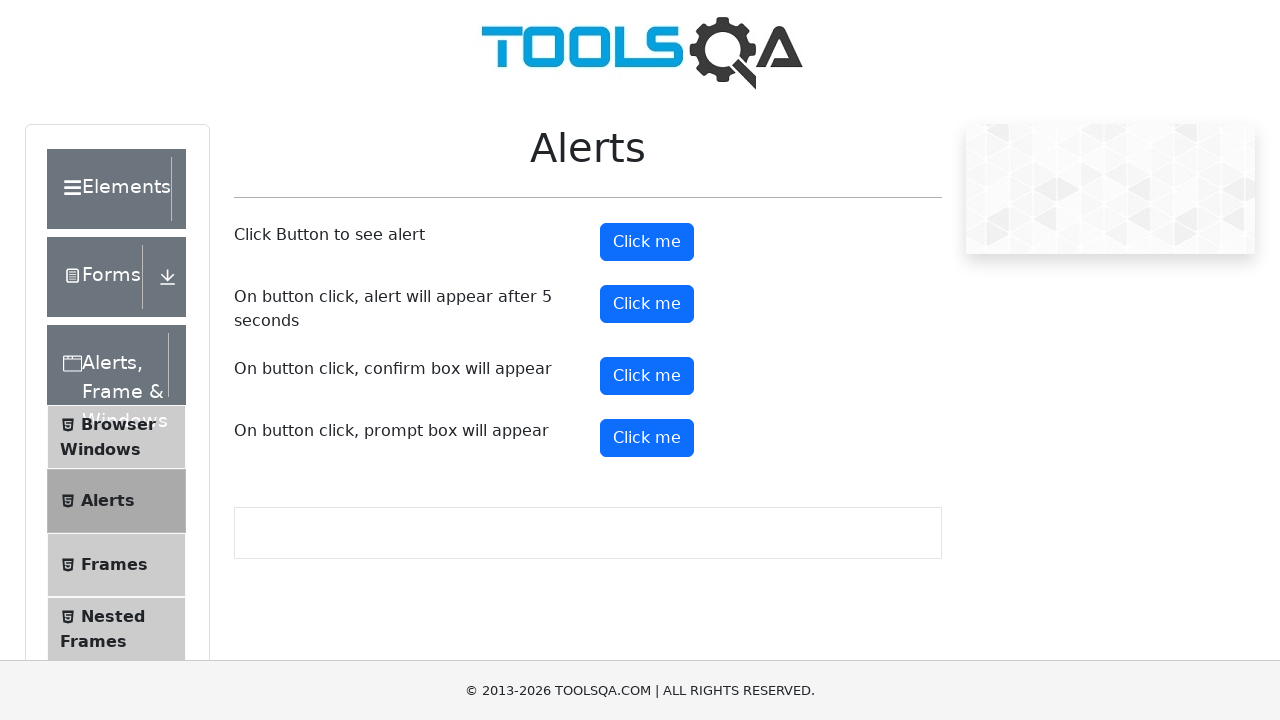

Clicked the prompt button to trigger alert at (647, 438) on #promtButton
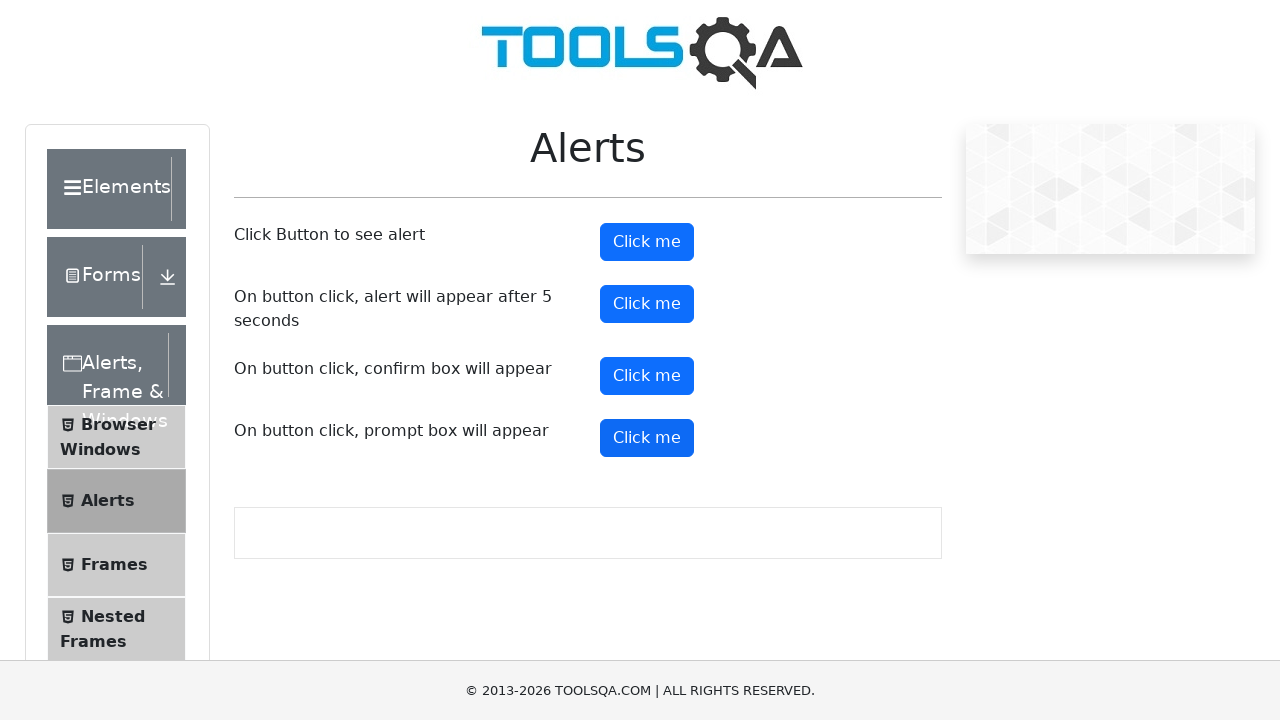

Set up dialog handler to accept prompt with text 'yasin'
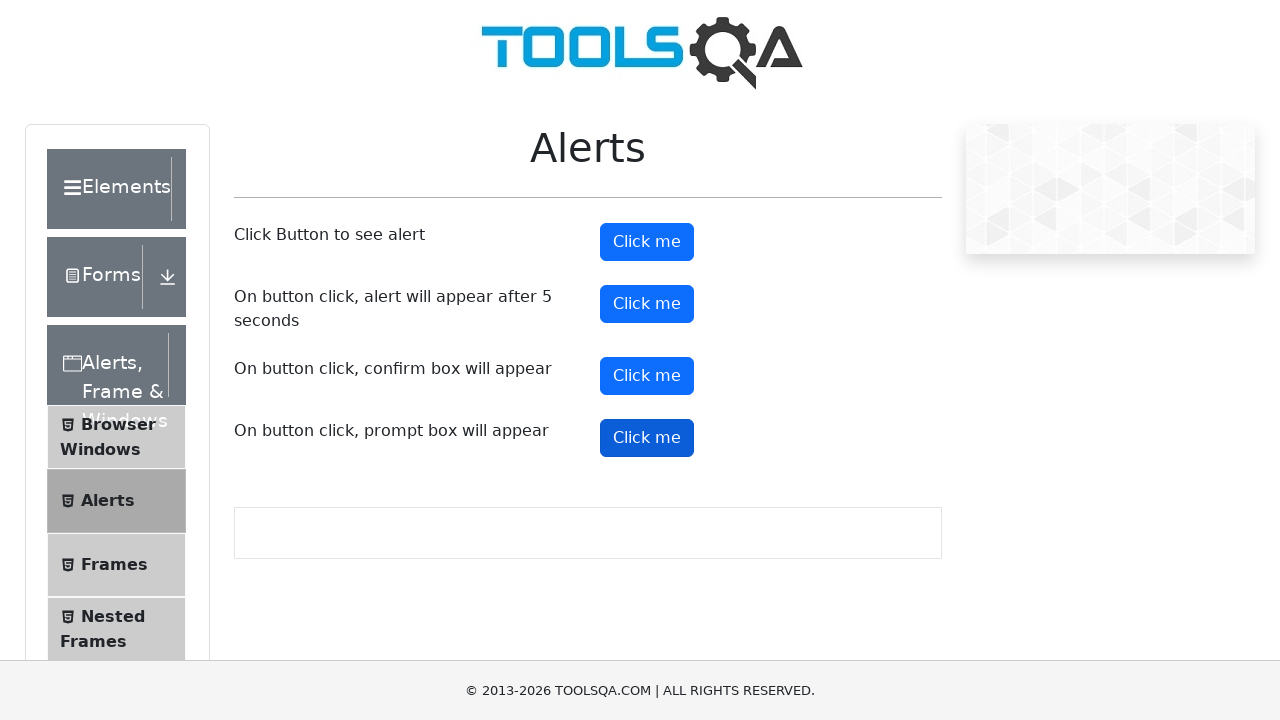

Waited for alert result to appear on page
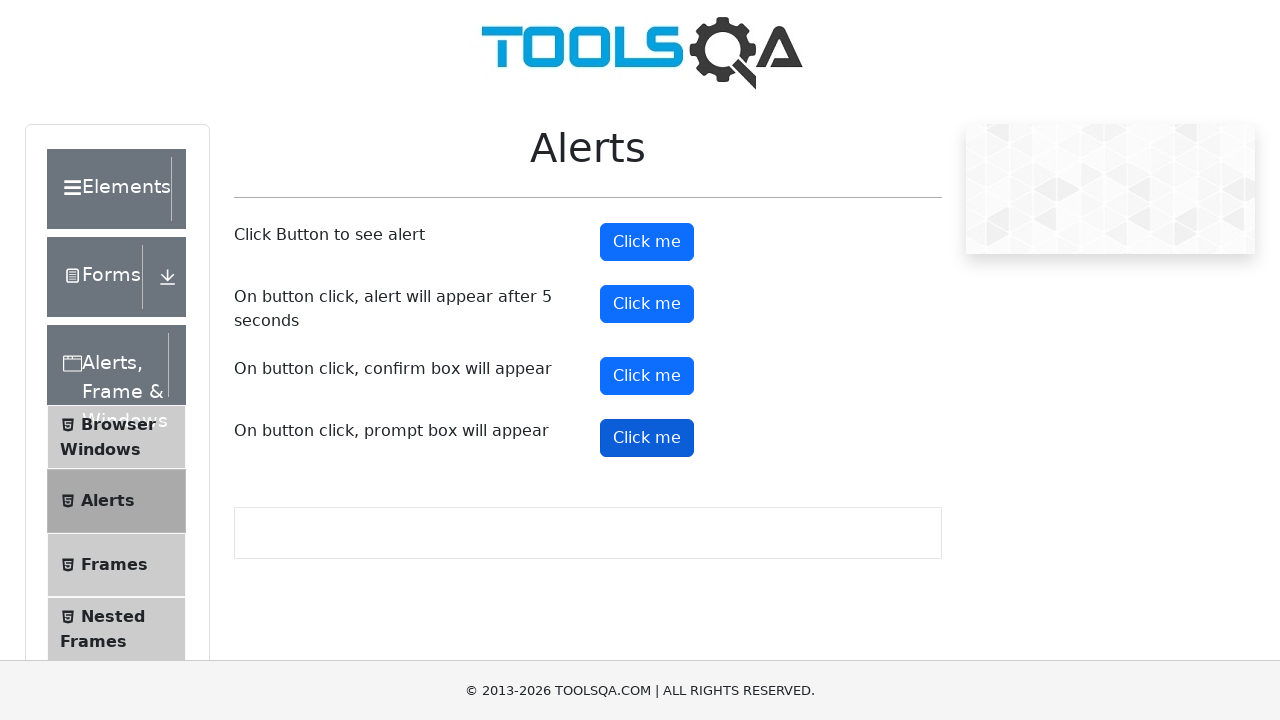

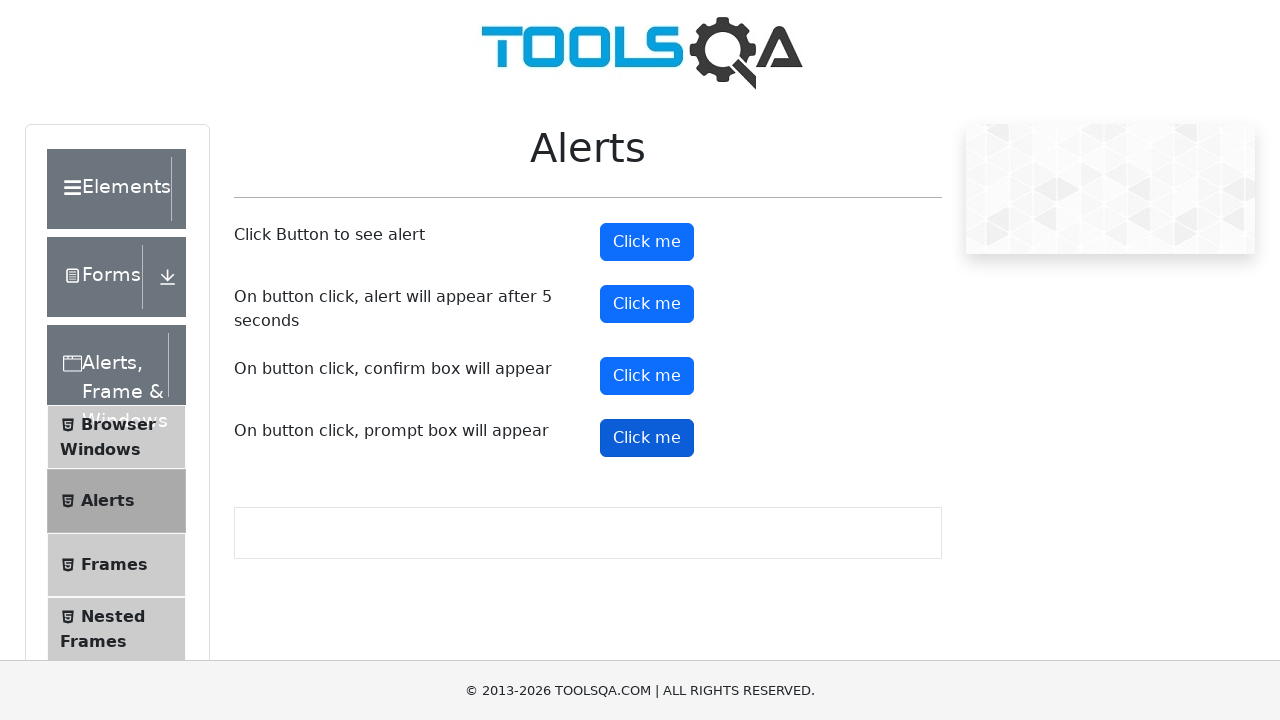